Tests console log capture by clicking a button that triggers a console.log and verifying the message

Starting URL: https://www.selenium.dev/selenium/web/bidi/logEntryAdded.html

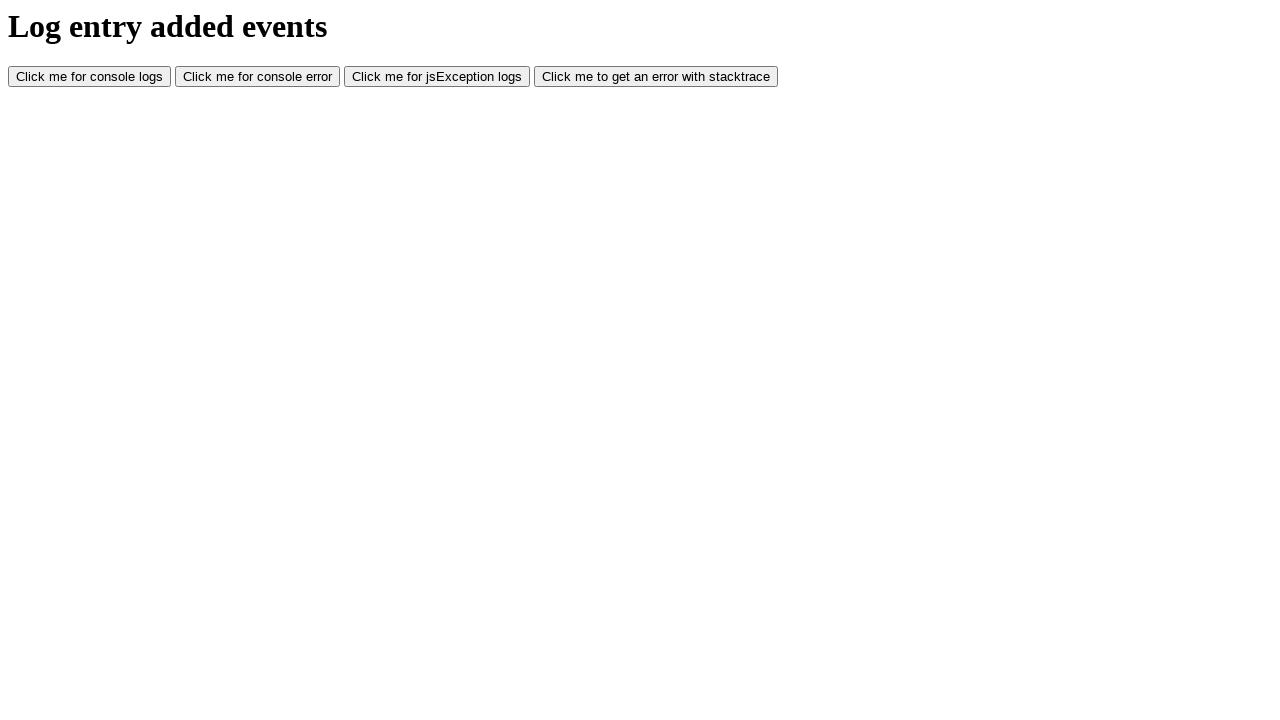

Set up console message listener
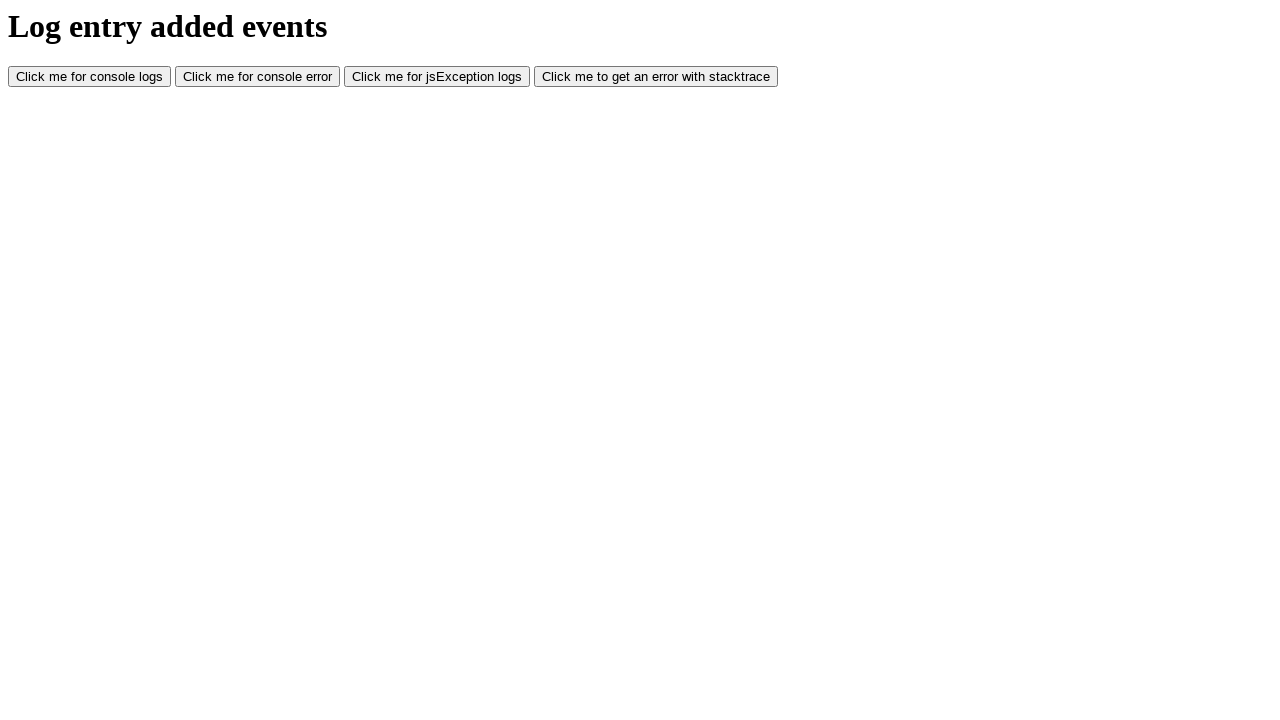

Clicked button to trigger console.log at (90, 77) on #consoleLog
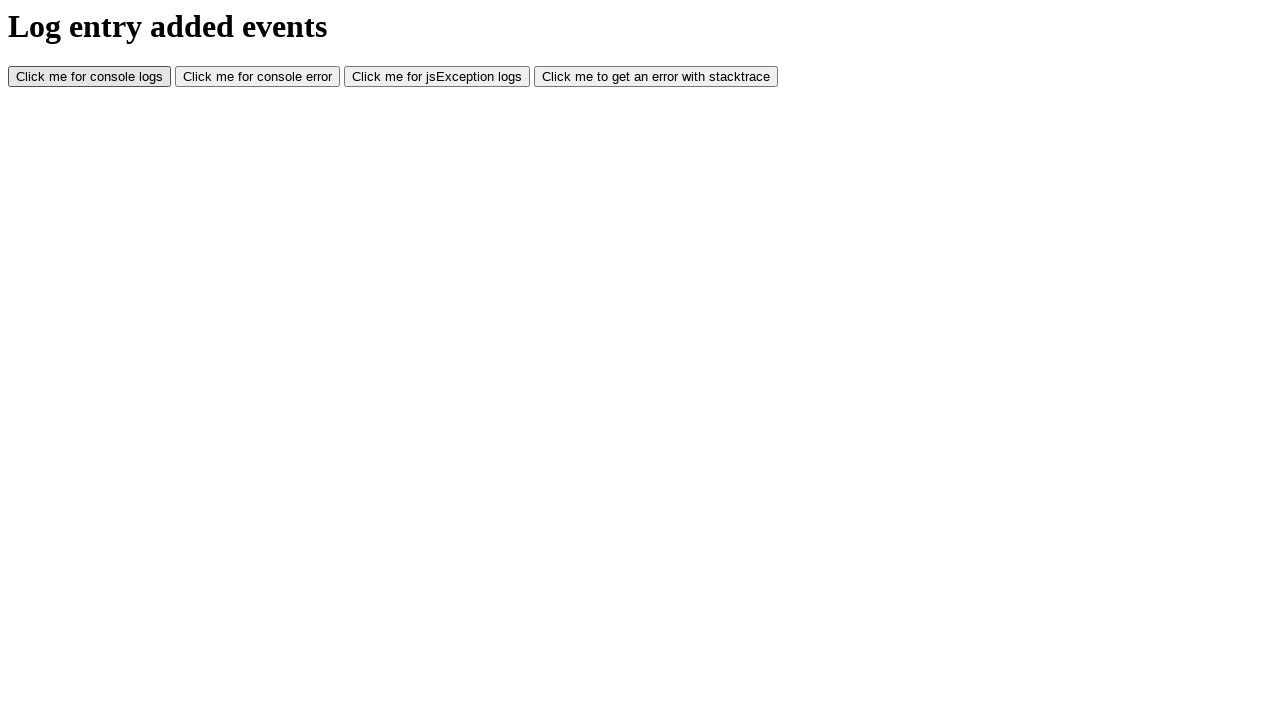

Waited for console message to be captured
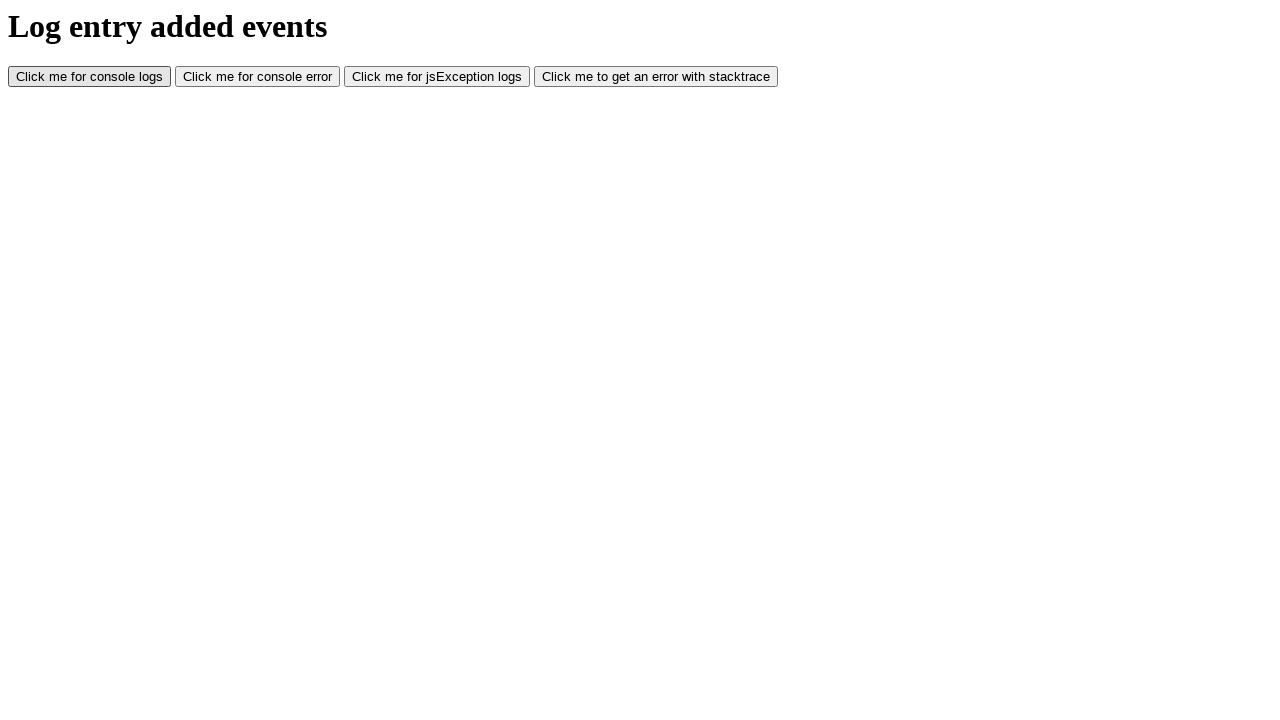

Verified that console message was logged
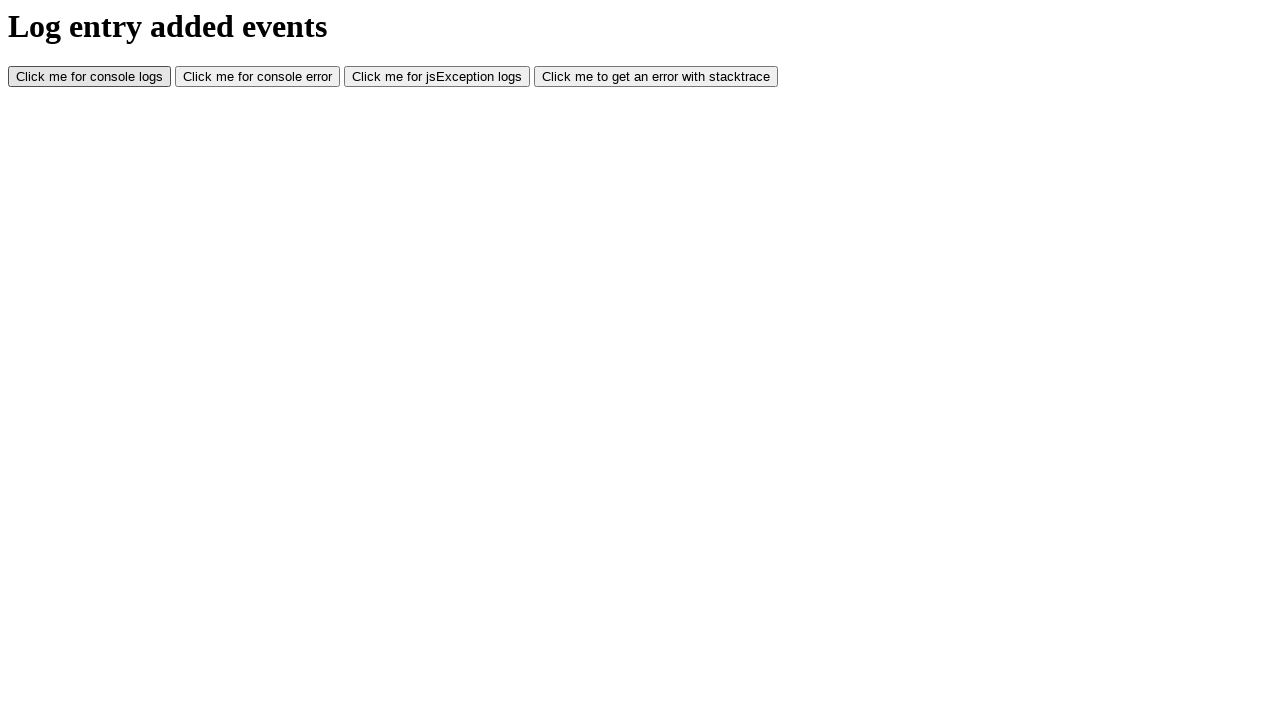

Verified console message contains 'Hello, world!'
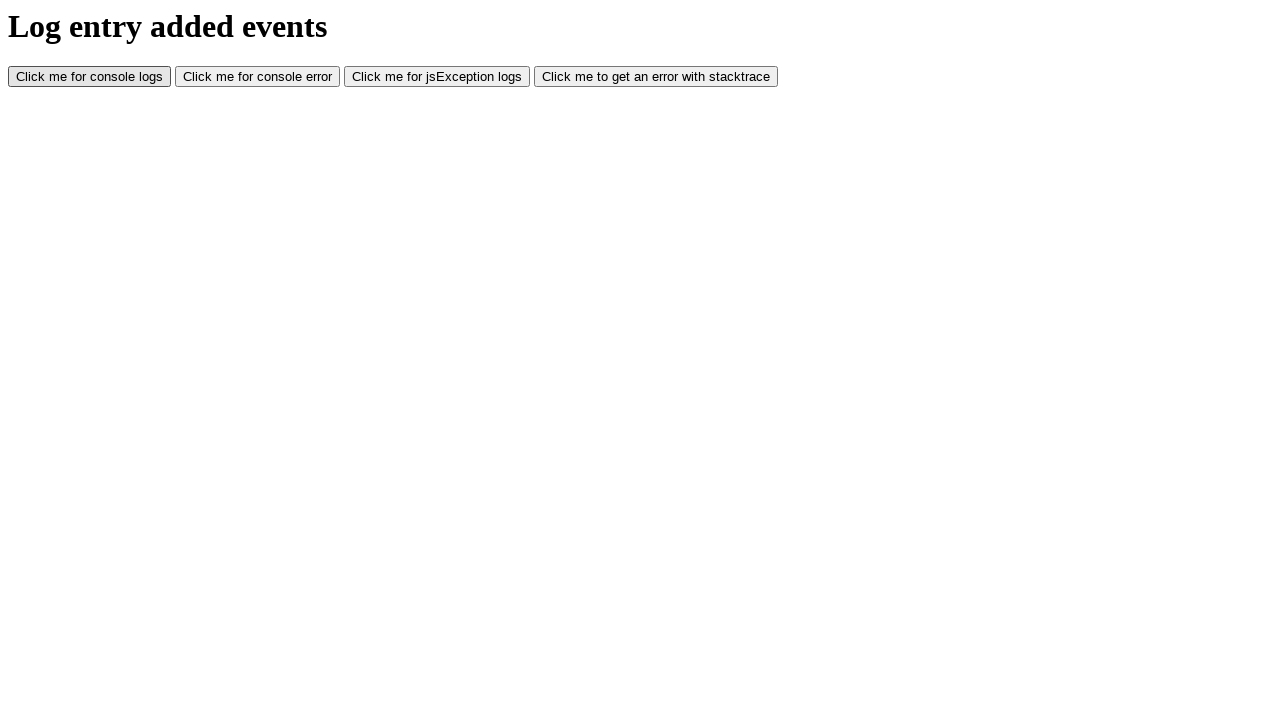

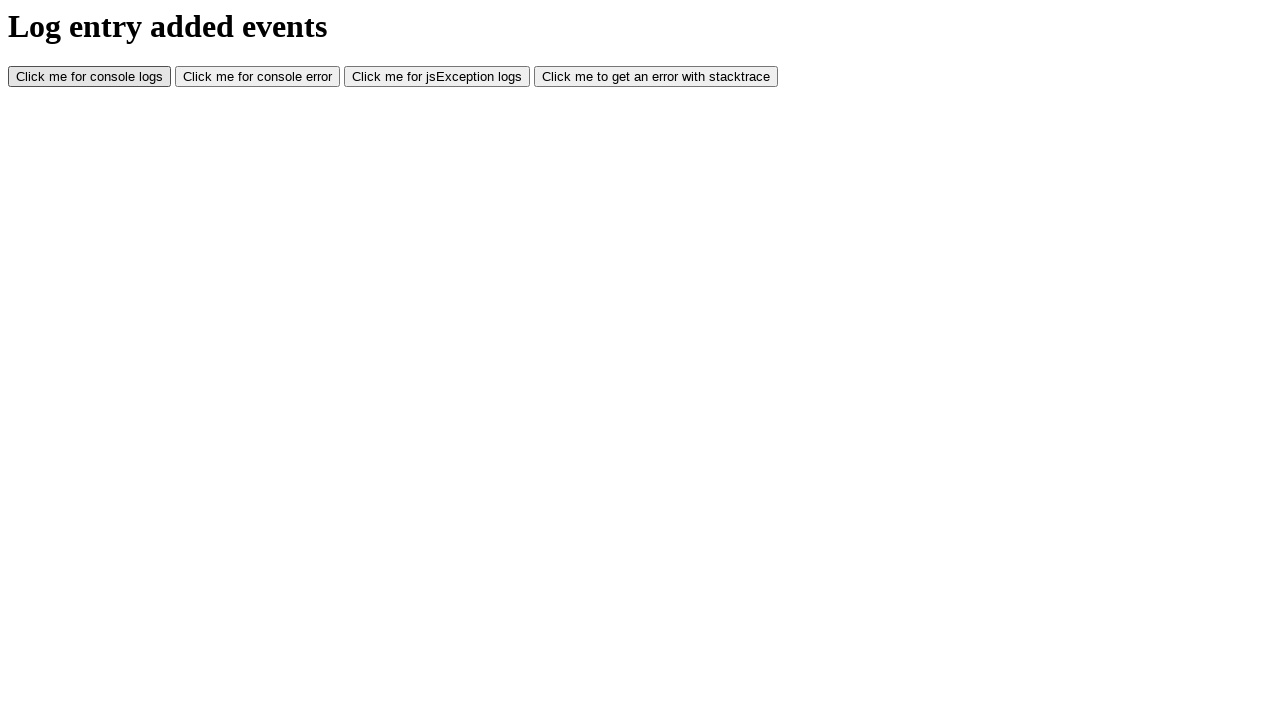